Verifies that the current URL matches the expected OrangeHRM URL

Starting URL: https://opensource-demo.orangehrmlive.com/web/index.php/auth/login

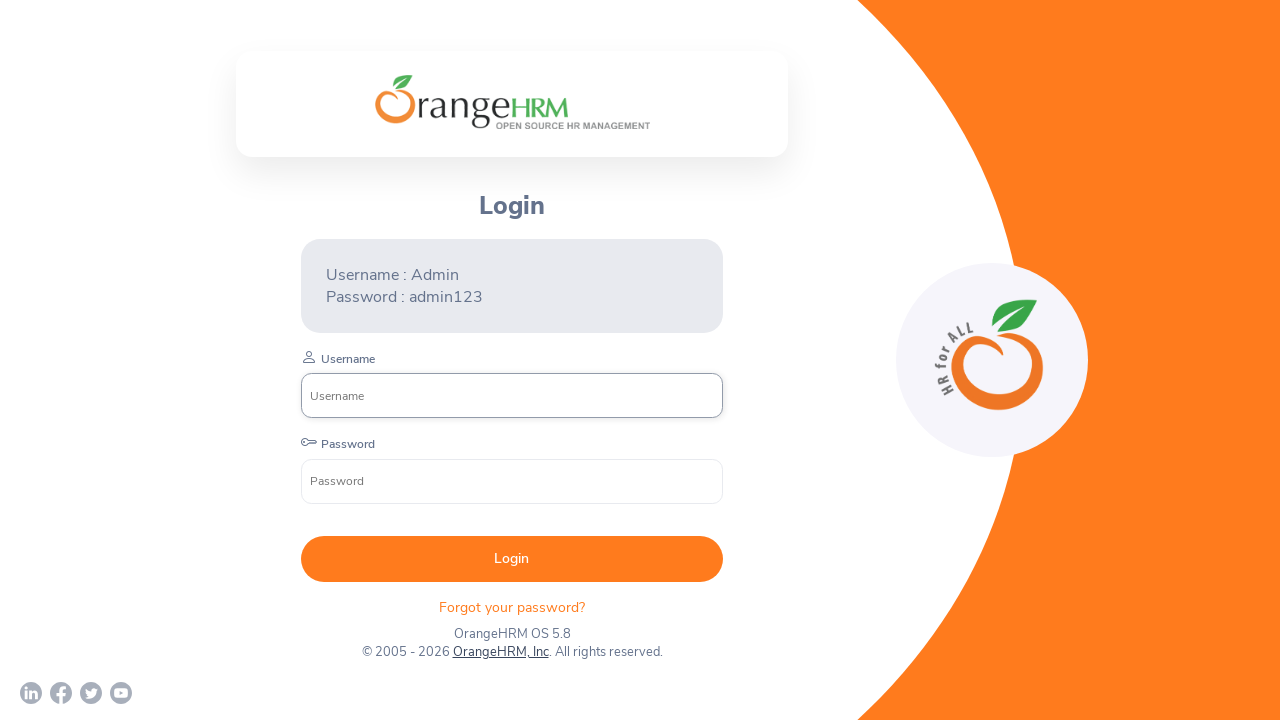

Waited for page to reach domcontentloaded state
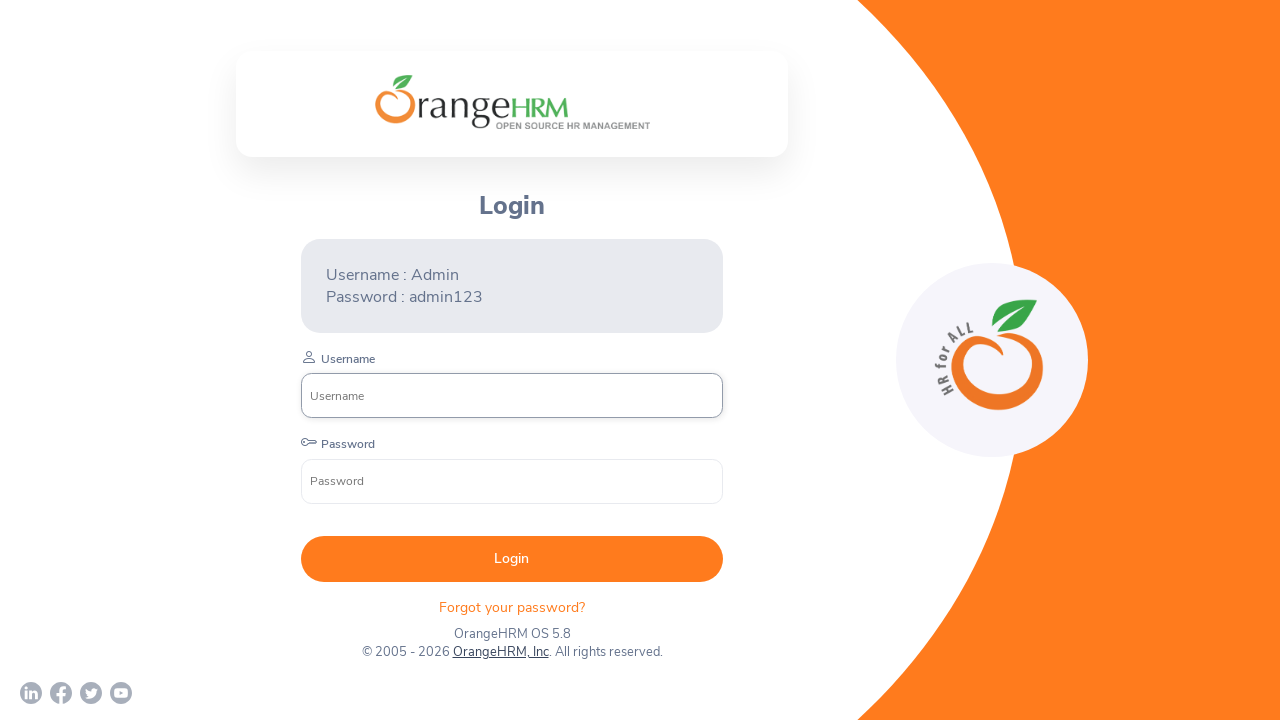

Verified current URL matches expected OrangeHRM domain
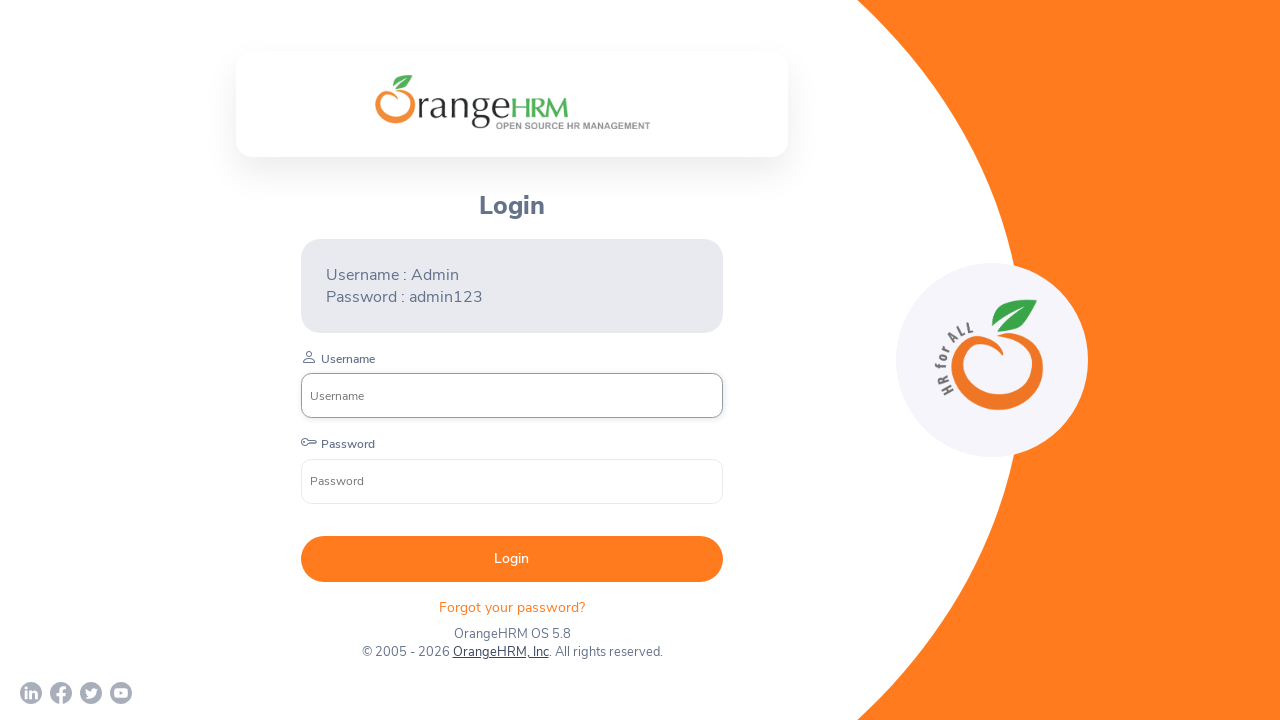

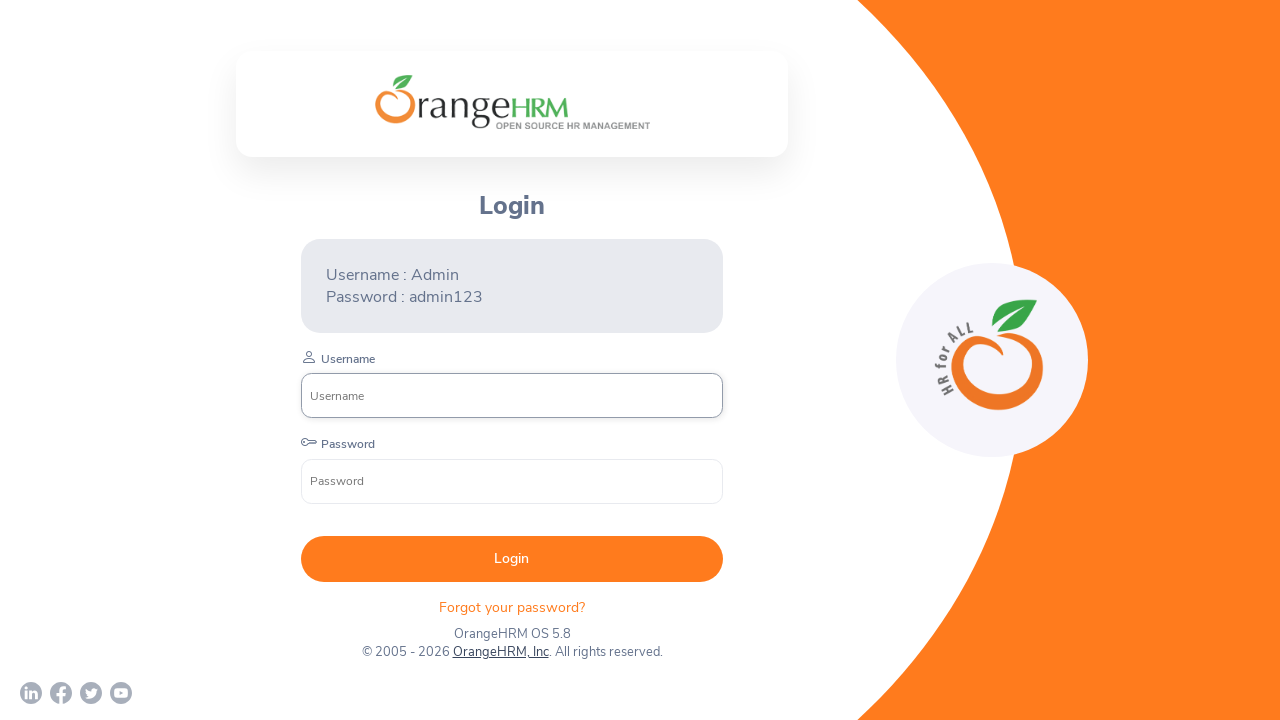